Verifies the header text on the practice form page and checks the placeholder attribute value of the first name input field

Starting URL: https://demoqa.com/automation-practice-form

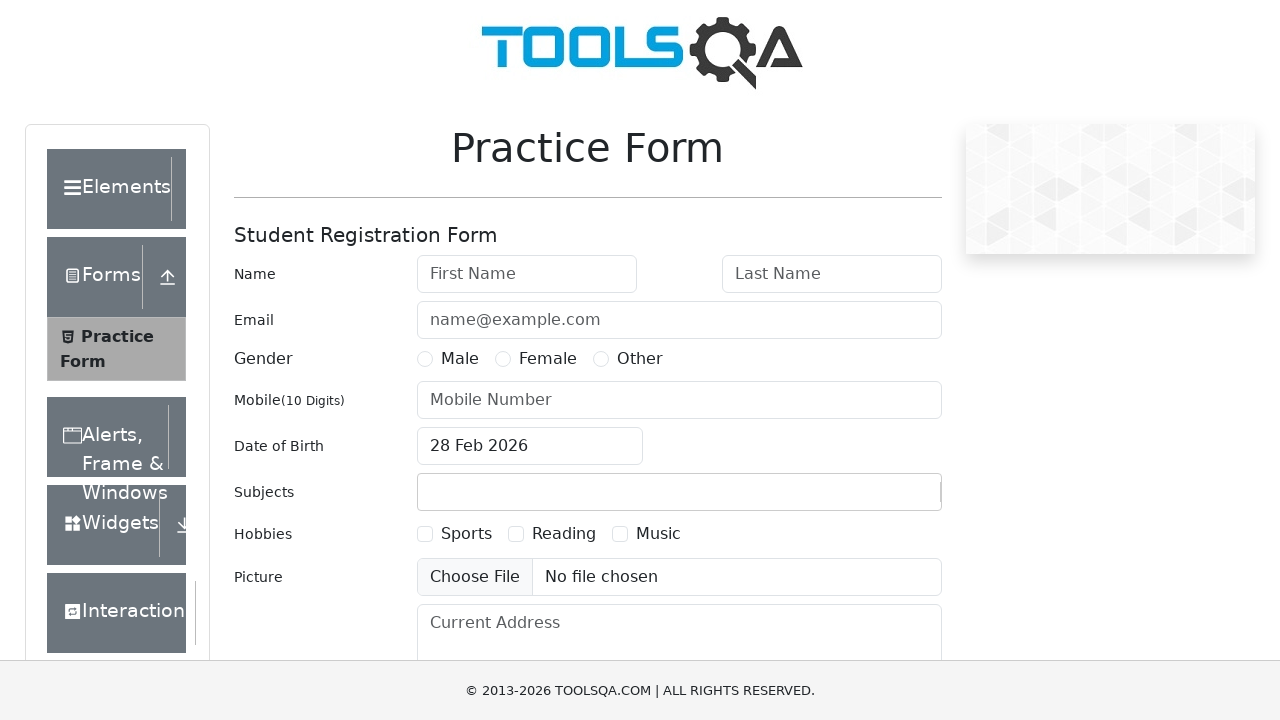

Waited for firstName input field to load
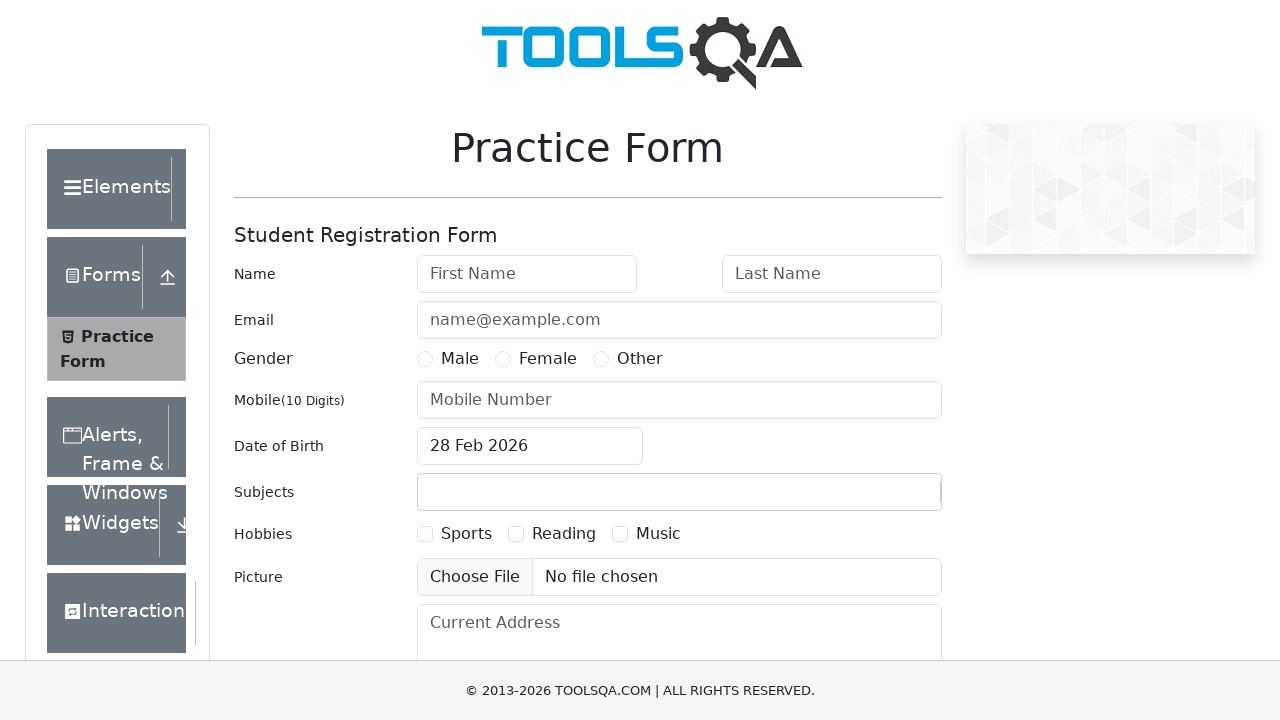

Located the h5 header element
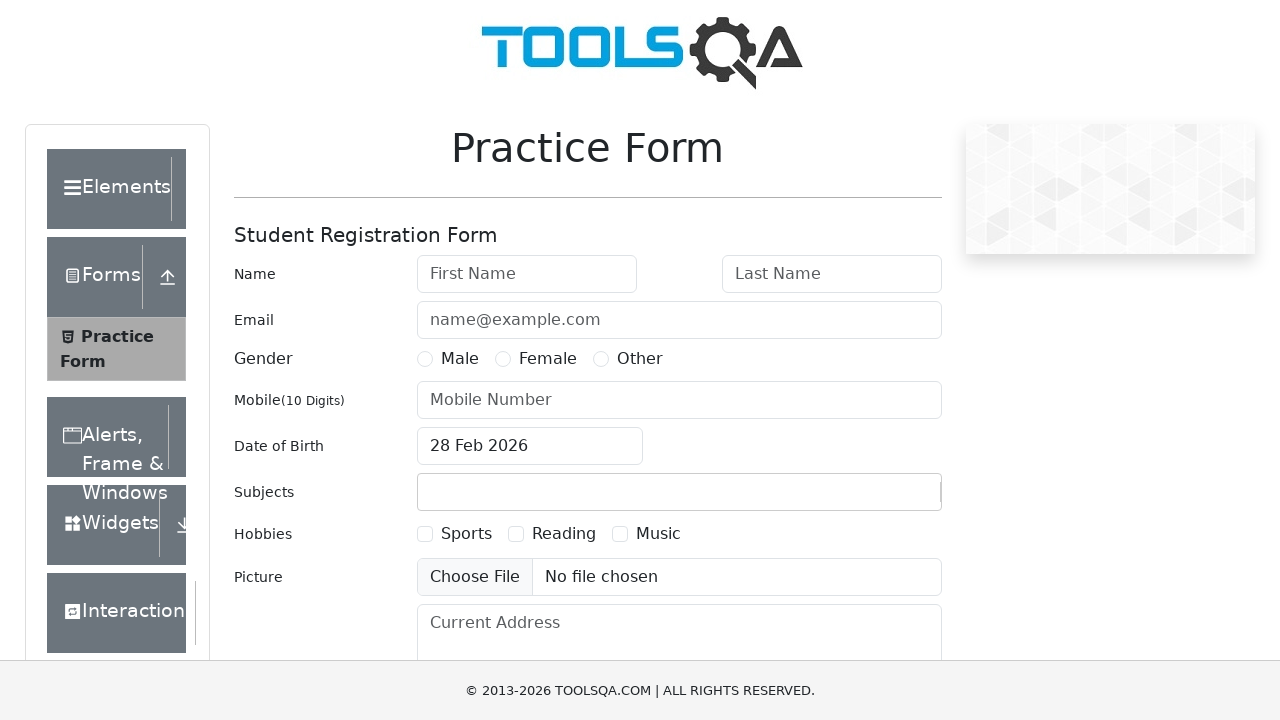

Retrieved header text: 'Student Registration Form'
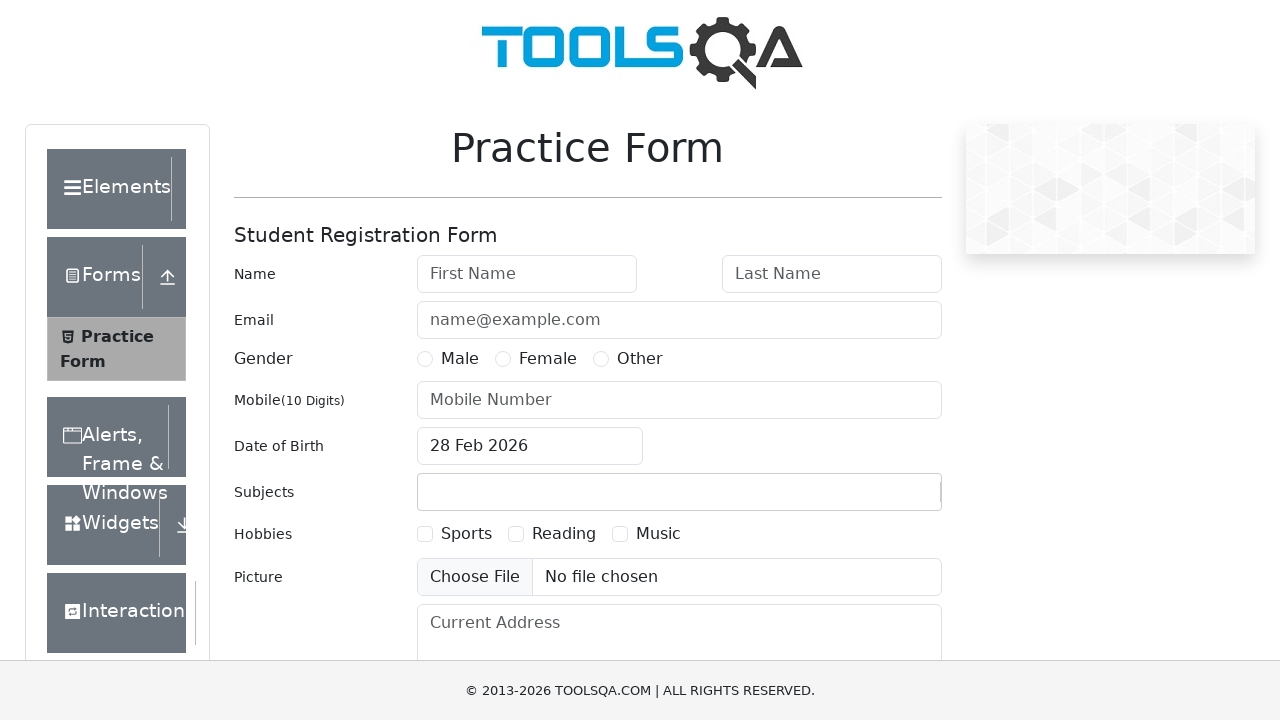

Located the firstName input field
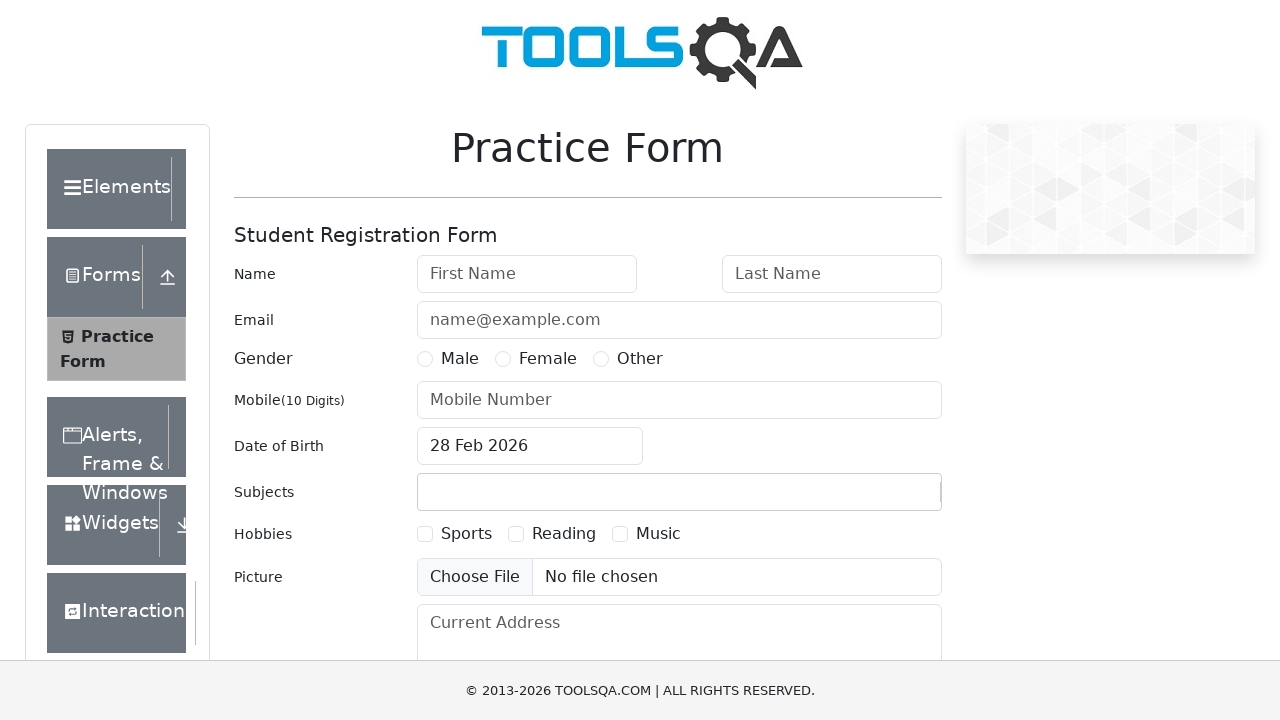

Retrieved placeholder attribute: 'First Name'
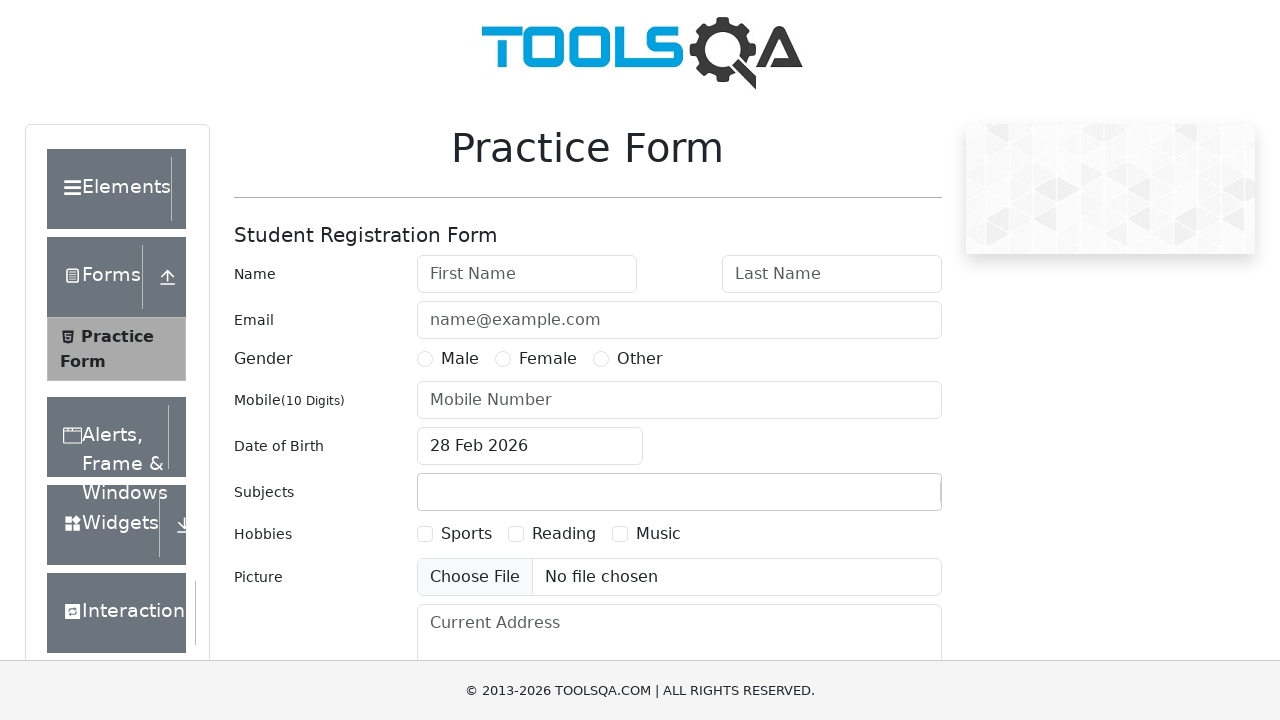

Verified placeholder attribute matches 'First Name'
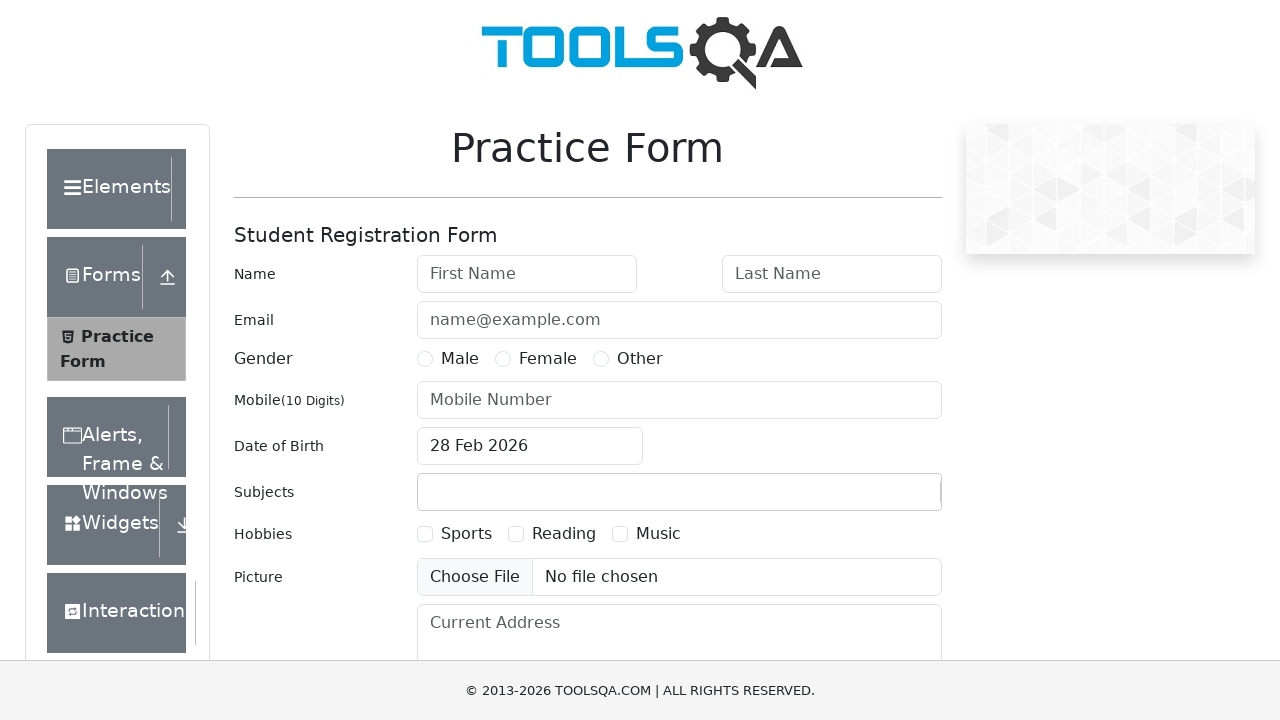

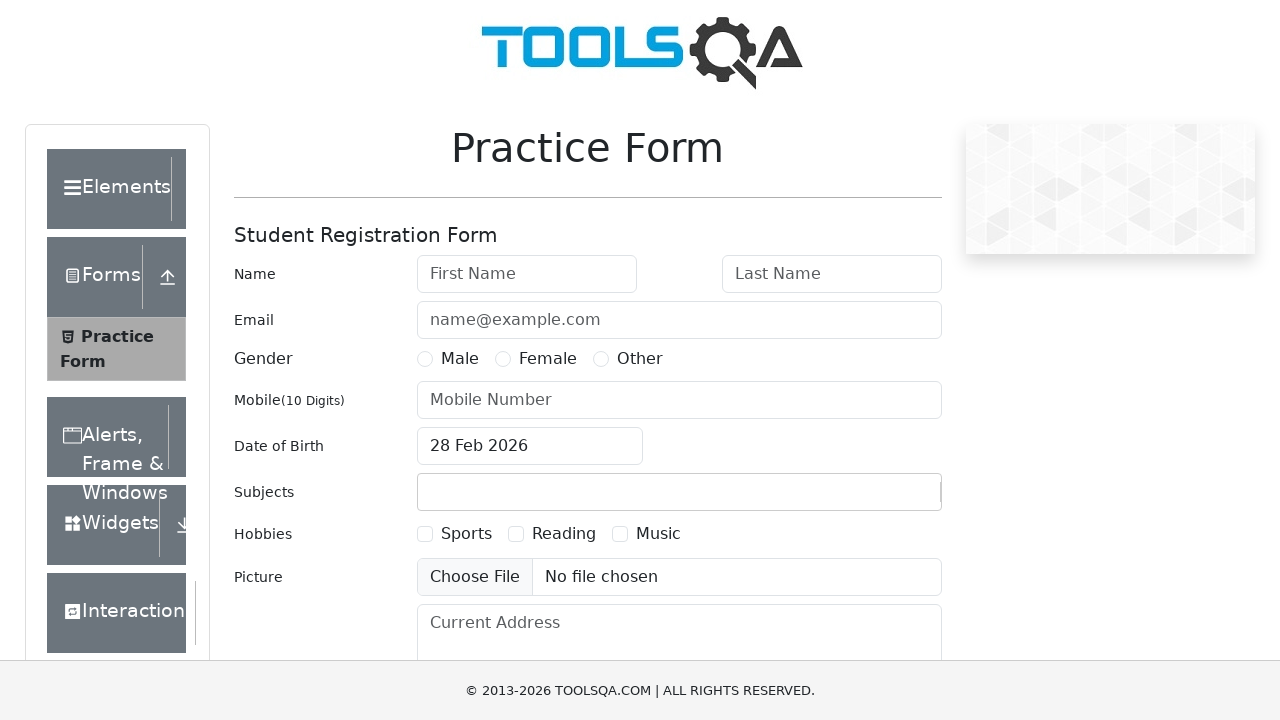